Tests navigation to languages starting with numbers (0) and verifies 10 languages are listed

Starting URL: http://www.99-bottles-of-beer.net/

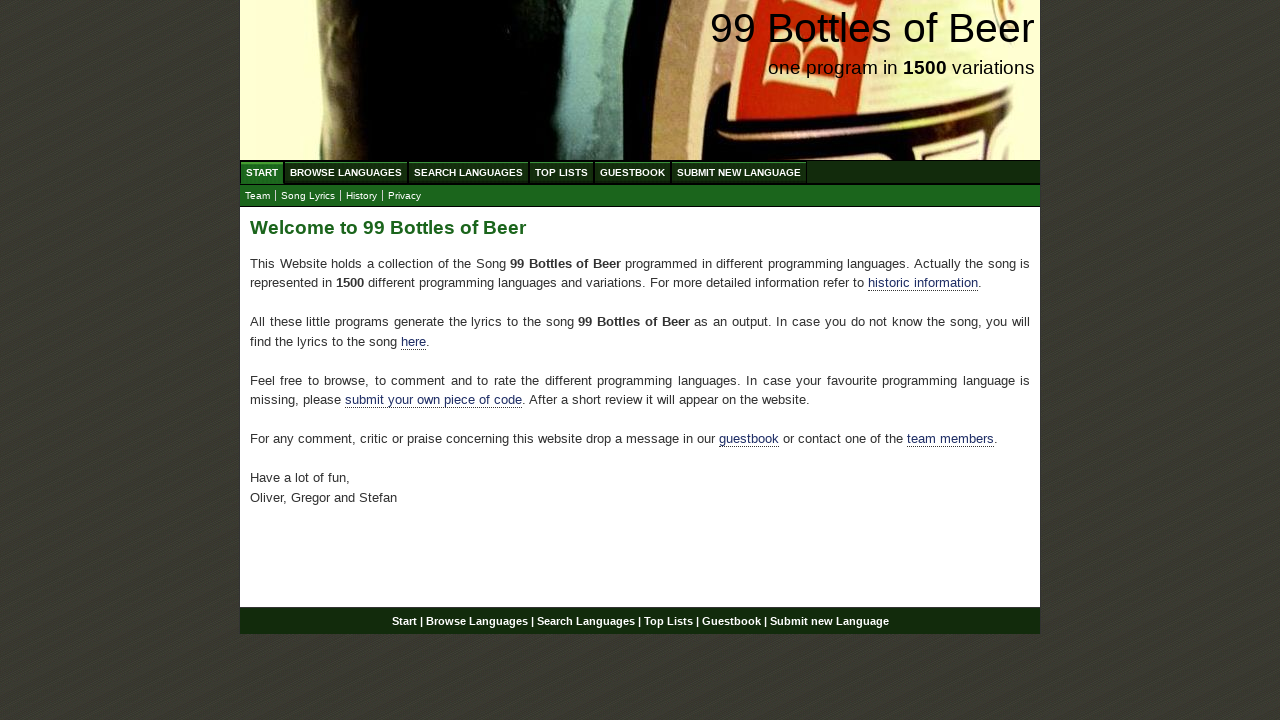

Clicked on Browse Languages link at (346, 172) on #menu li a[href='/abc.html']
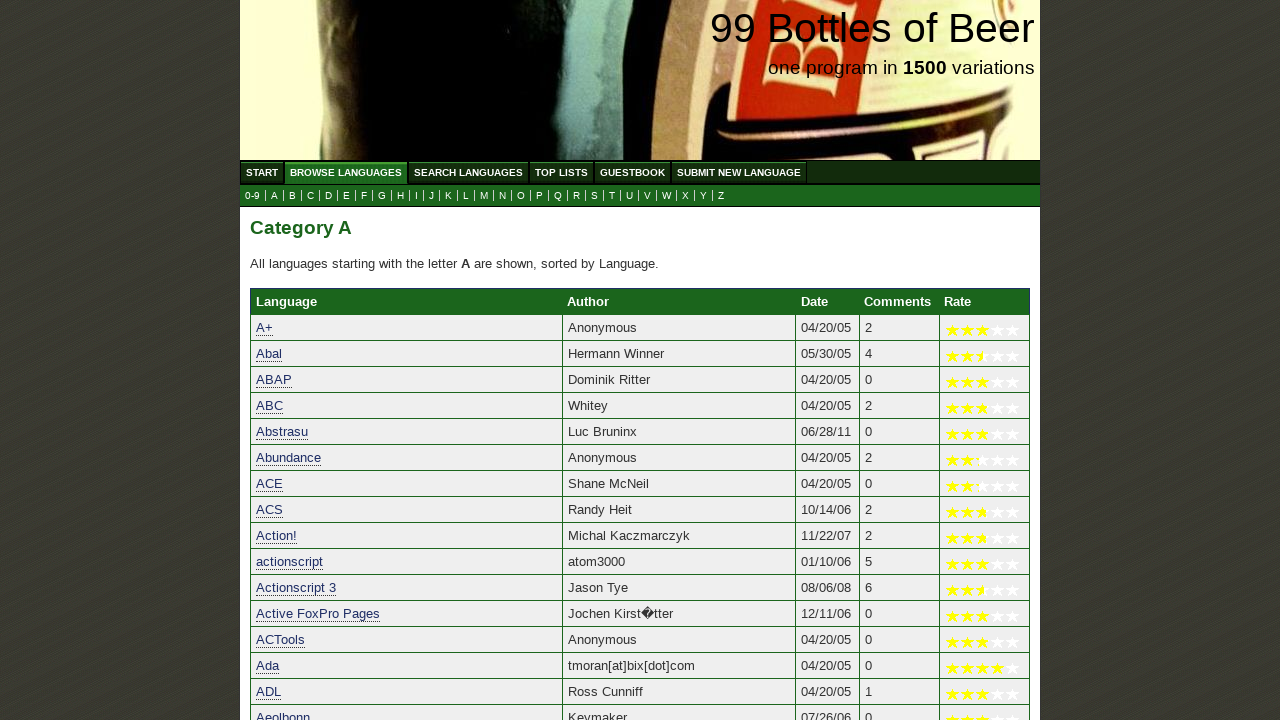

Clicked on 0-9 link to view languages starting with numbers at (252, 196) on a[href='0.html']
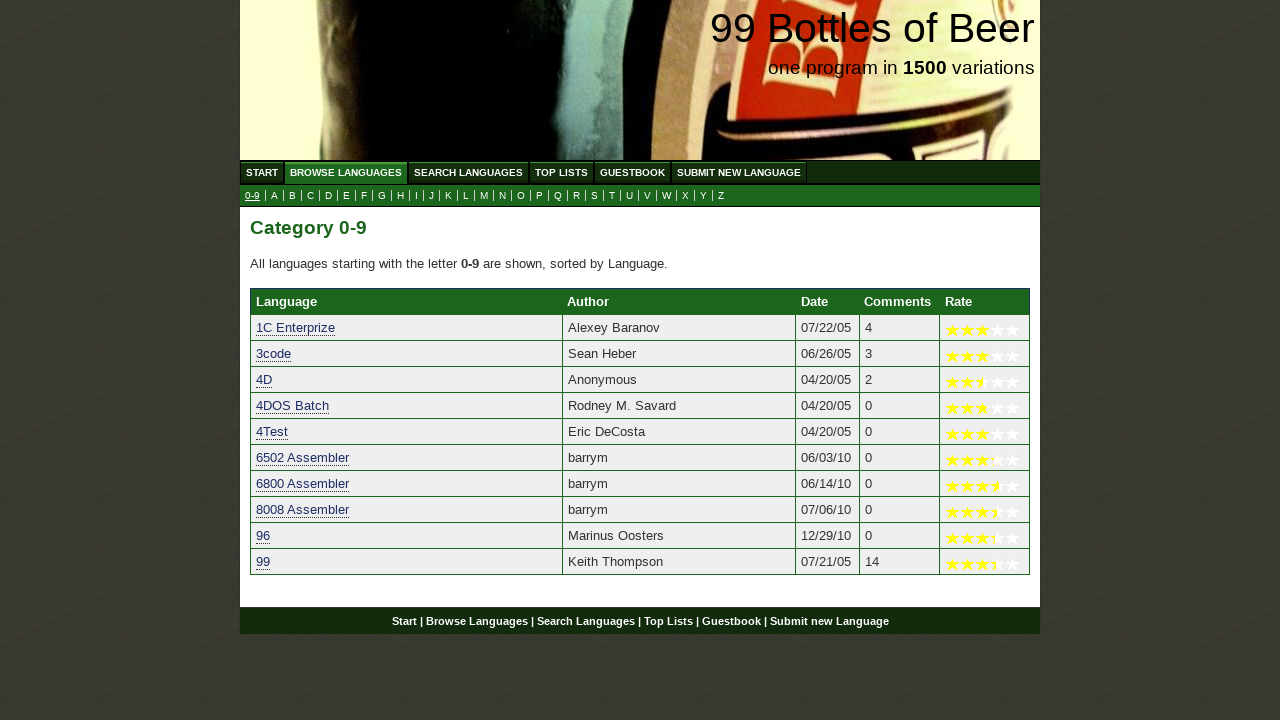

Language table loaded with 10 languages starting with 0
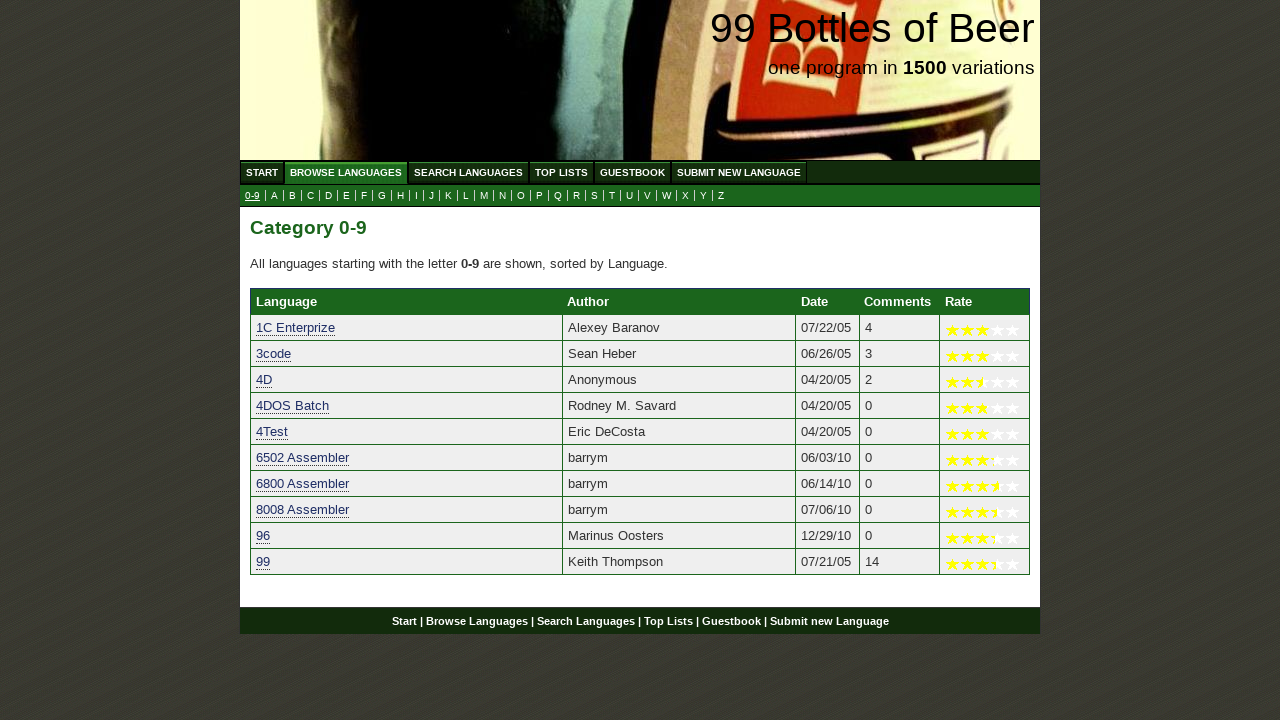

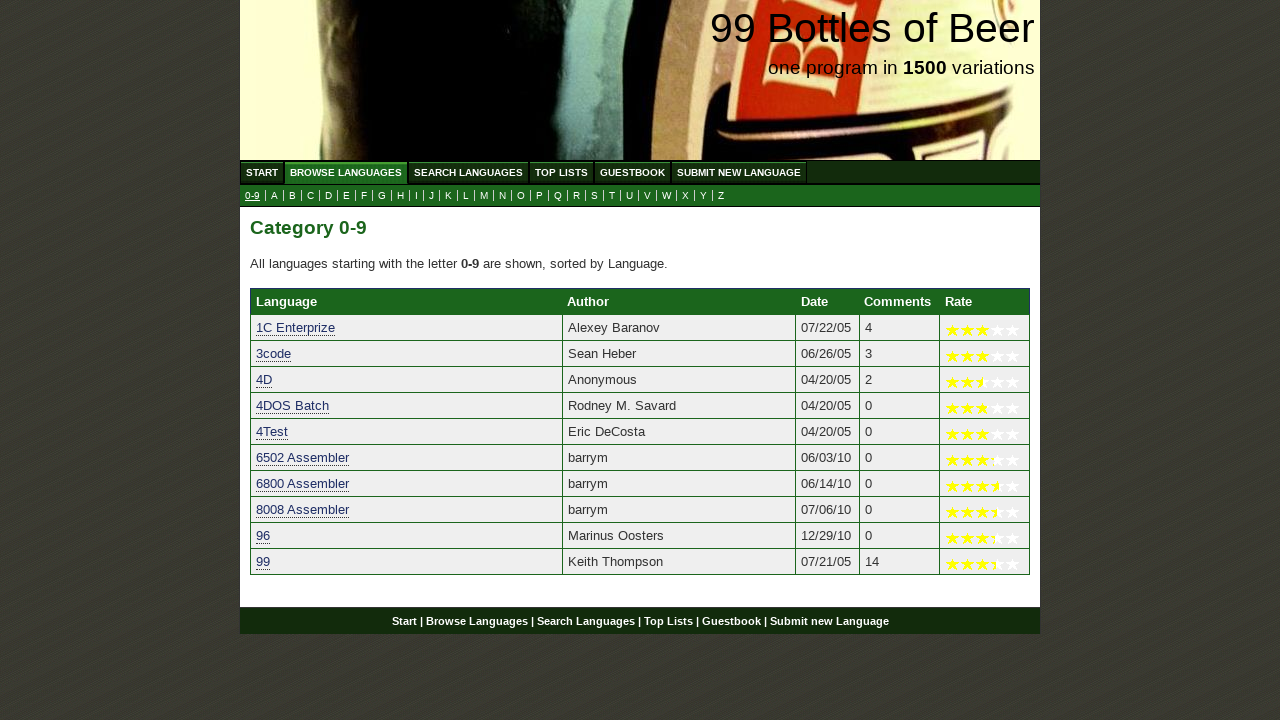